Tests double-click functionality on text boxes and copy button

Starting URL: https://testautomationpractice.blogspot.com/

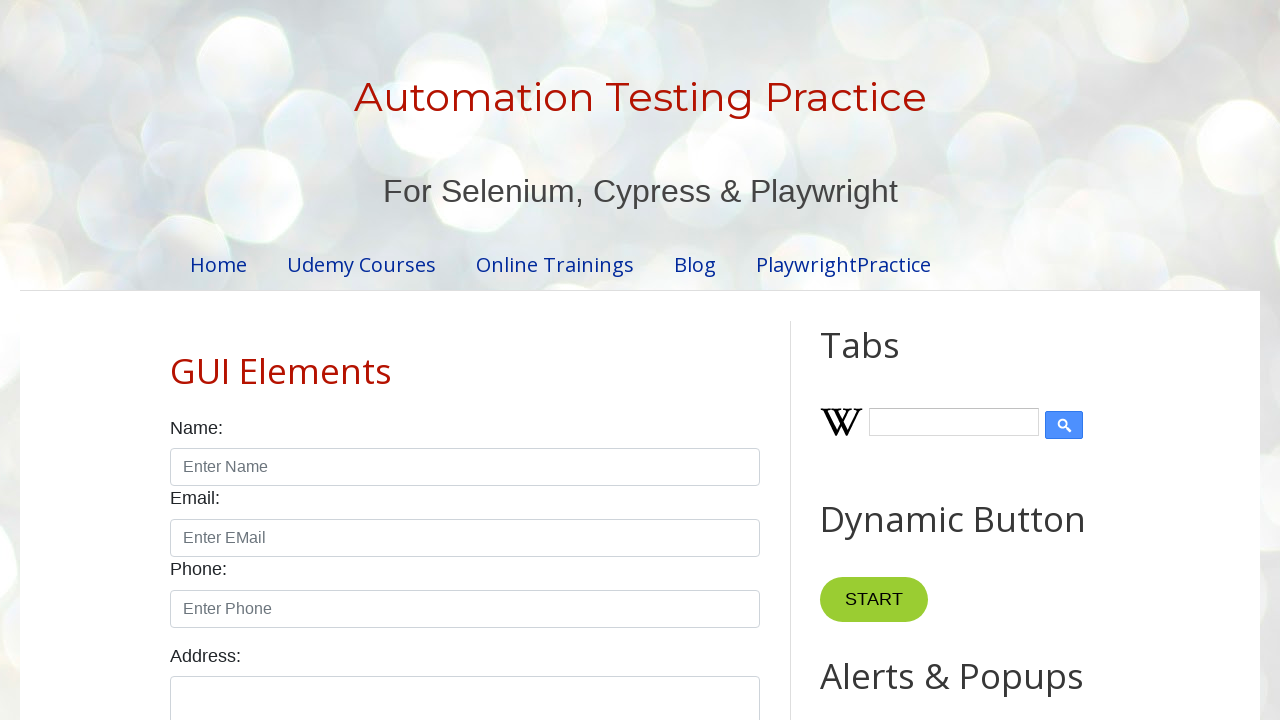

Double-clicked on first text box containing 'Hello World!' at (977, 361) on input[value='Hello World!']
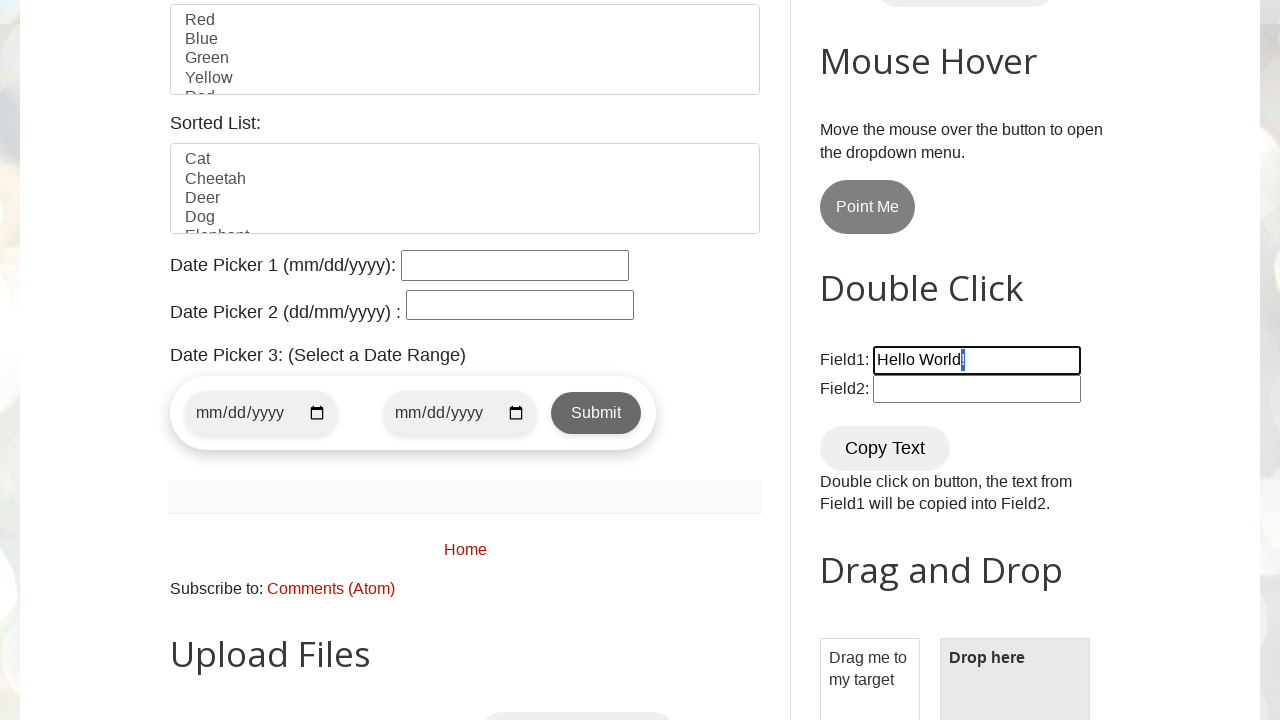

Double-clicked on second empty text box at (977, 389) on input#field2
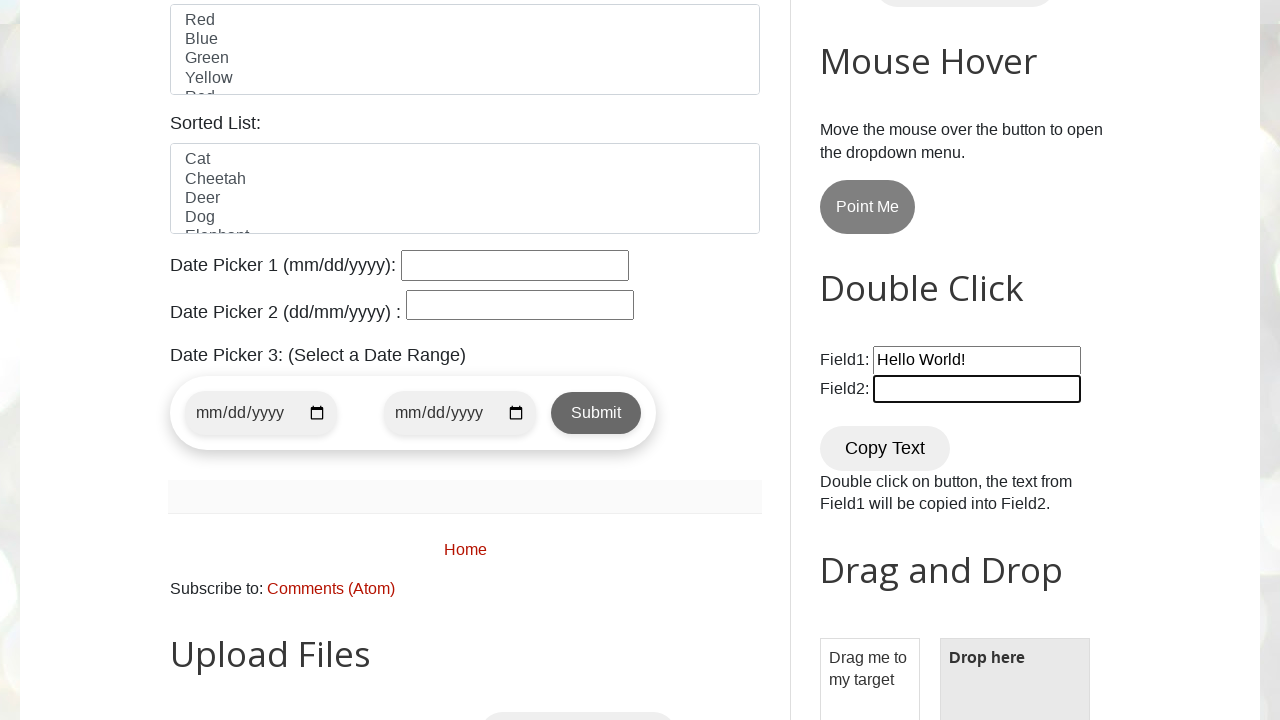

Double-clicked on 'Copy Text' button at (885, 448) on button:text('Copy Text')
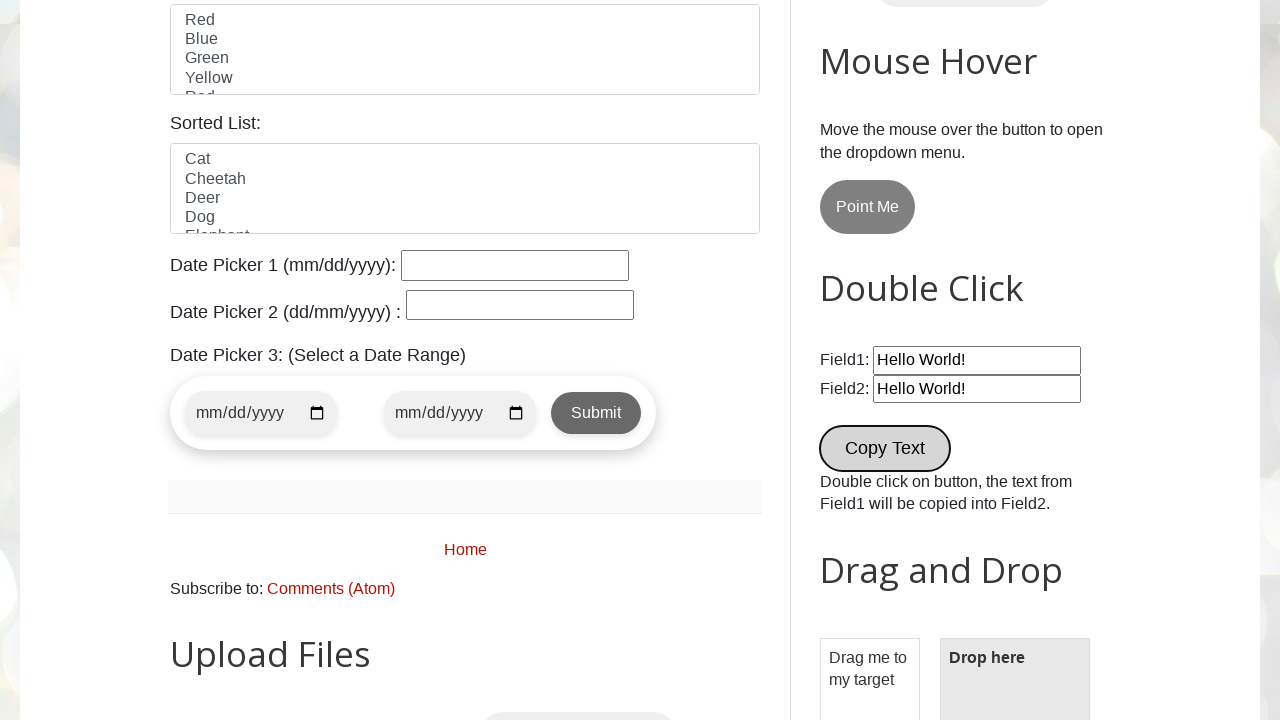

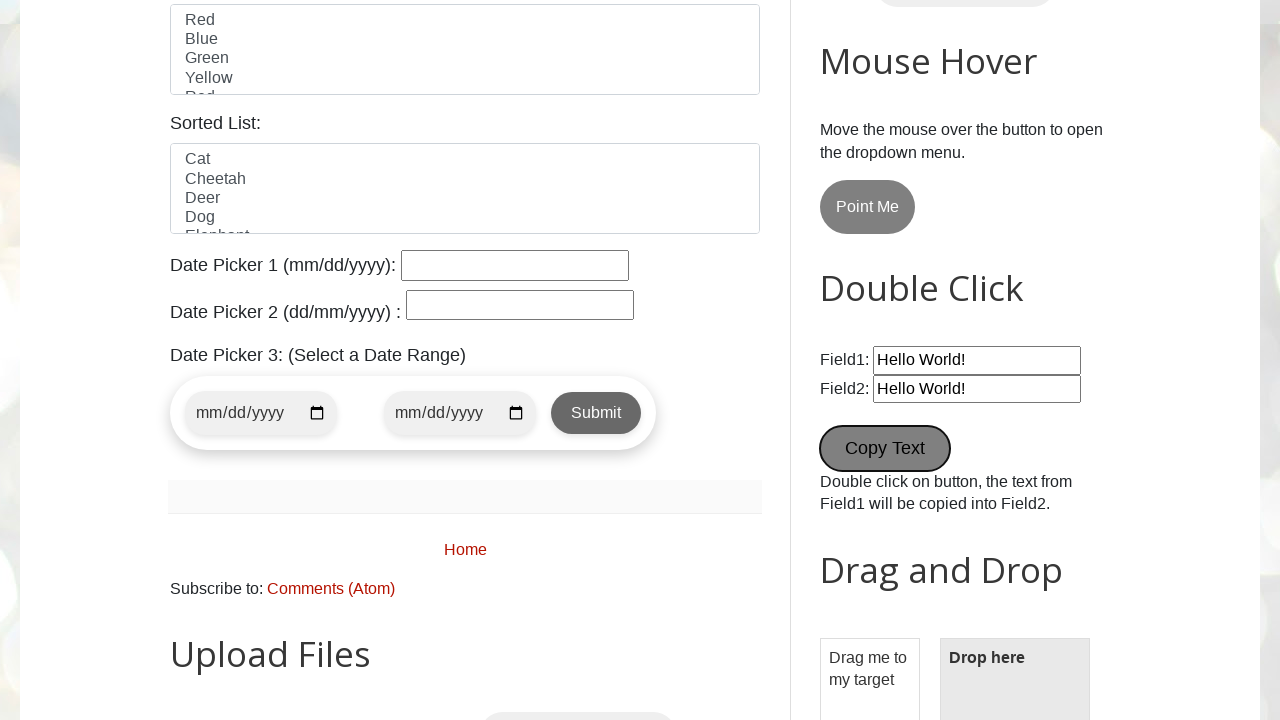